Tests drag and drop functionality within an iframe on jQuery UI demo page, then navigates to another page via sidebar link

Starting URL: https://jqueryui.com/droppable/

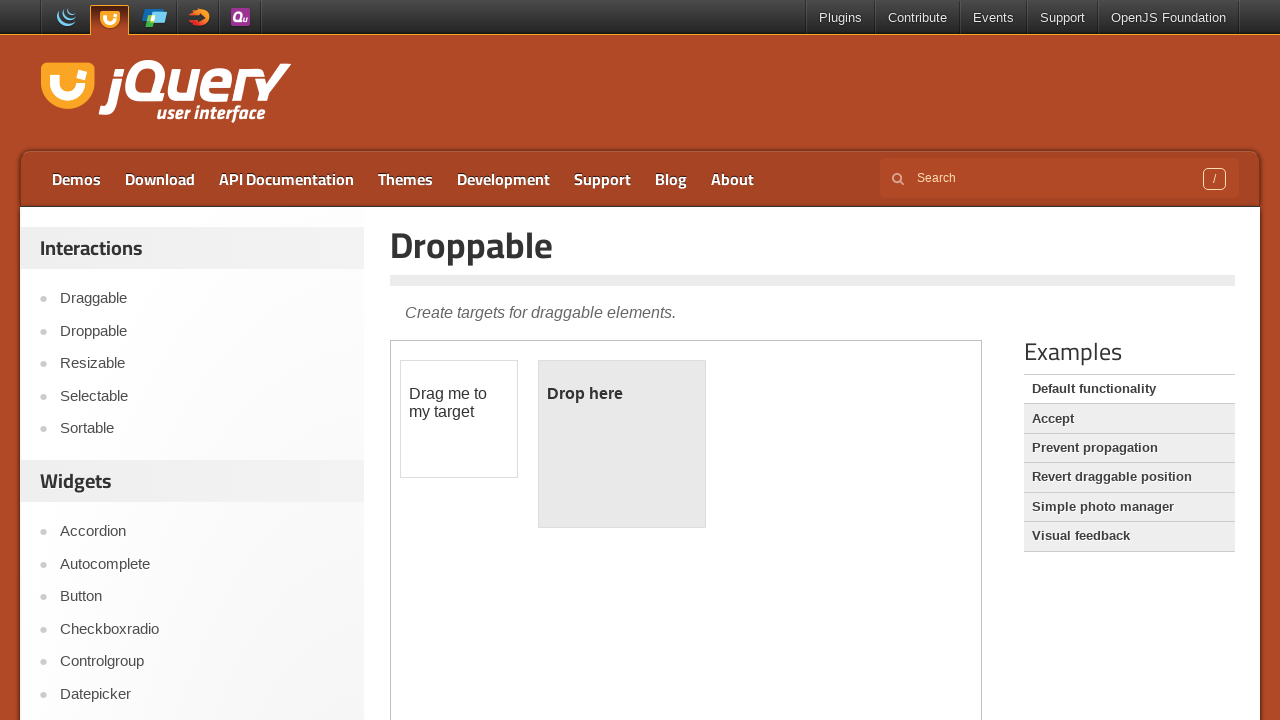

Located iframe containing drag and drop demo
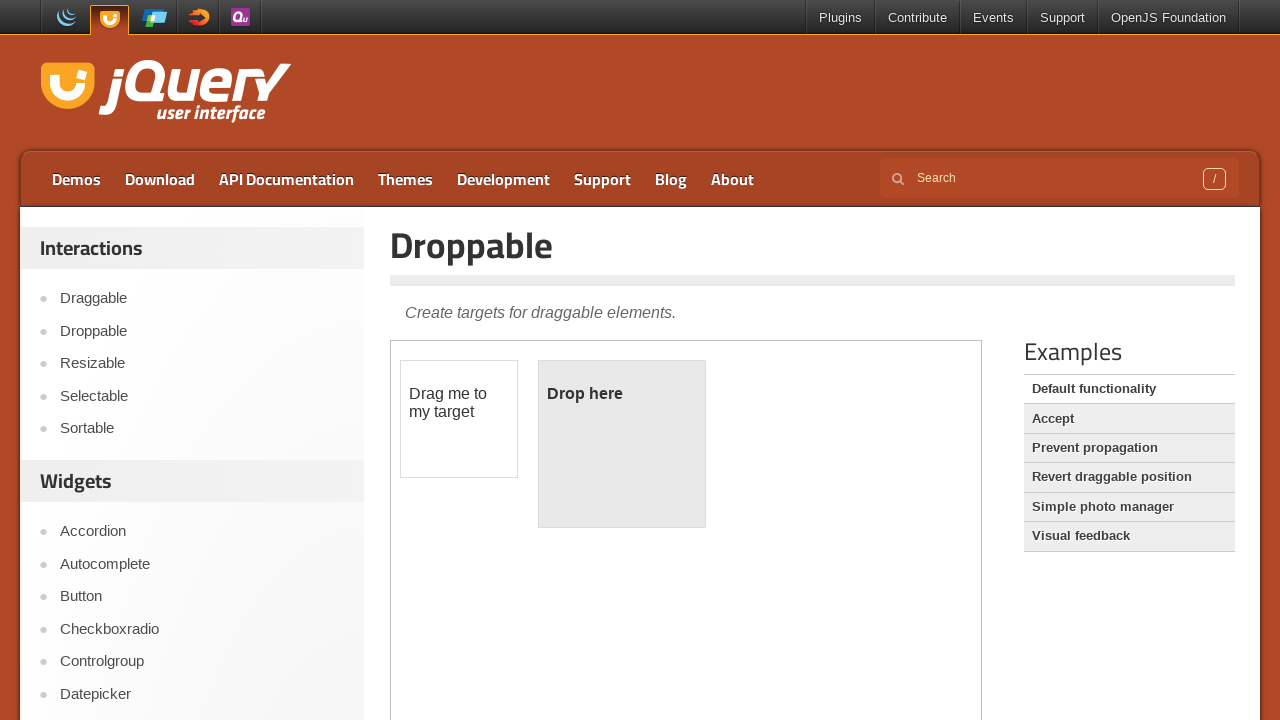

Located draggable element within iframe
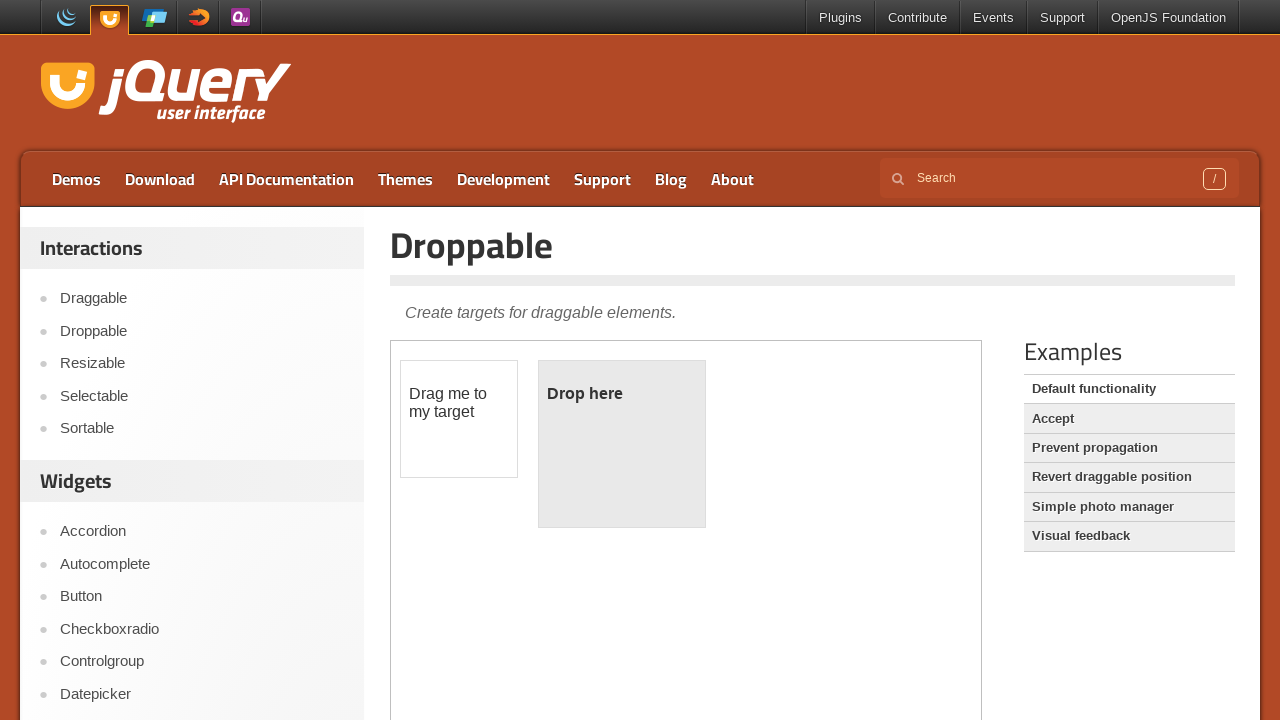

Located droppable element within iframe
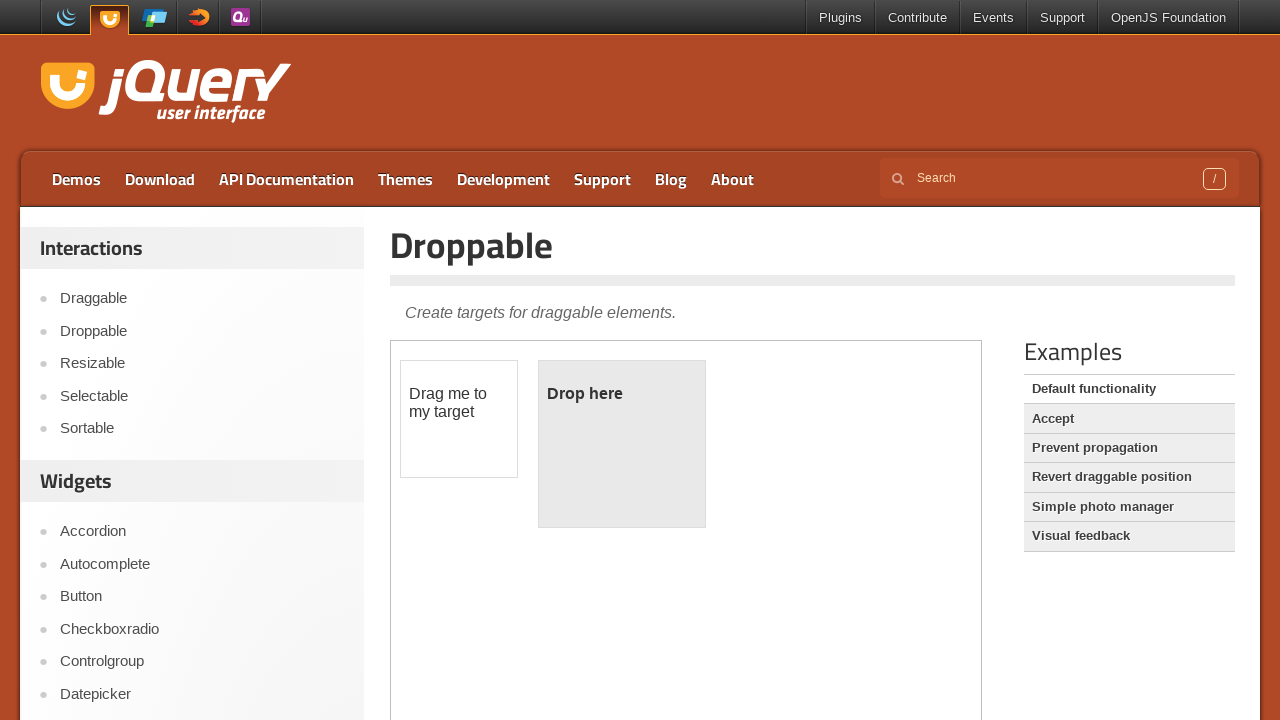

Dragged draggable element to droppable element at (622, 444)
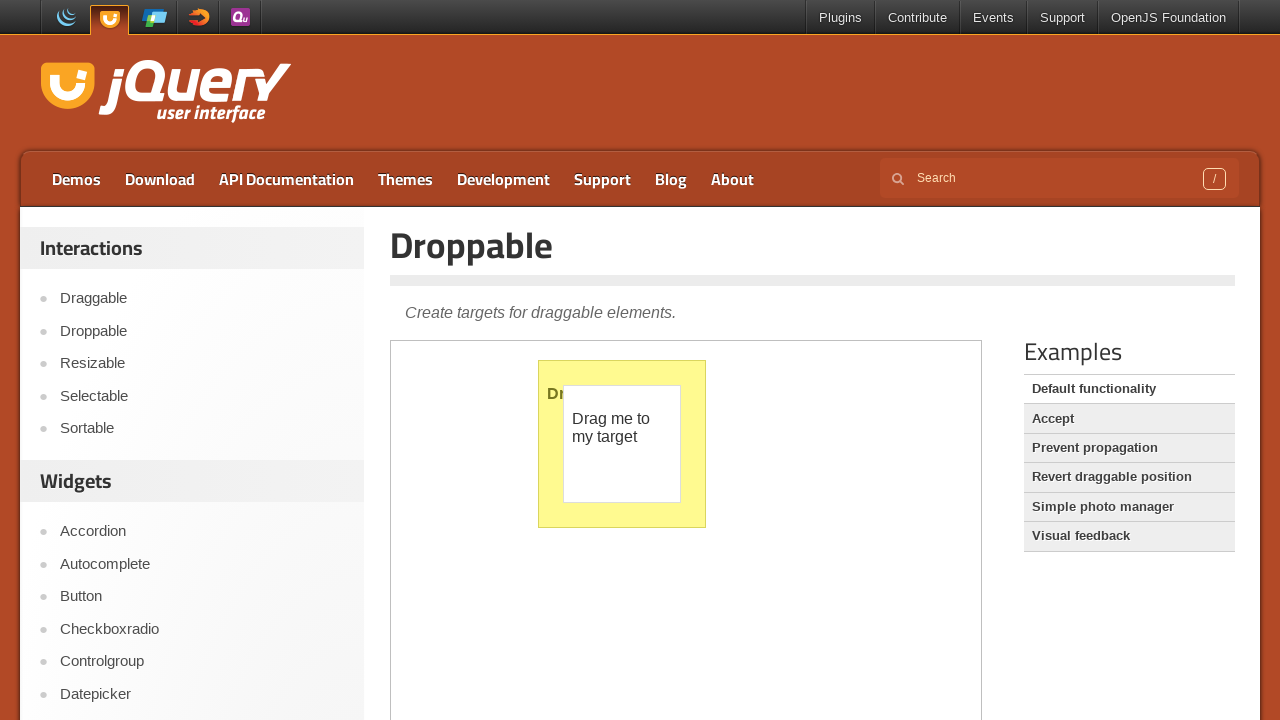

Clicked sidebar link to navigate to another page at (202, 597) on xpath=//*[@id='sidebar']/aside[2]/ul/li[3]/a
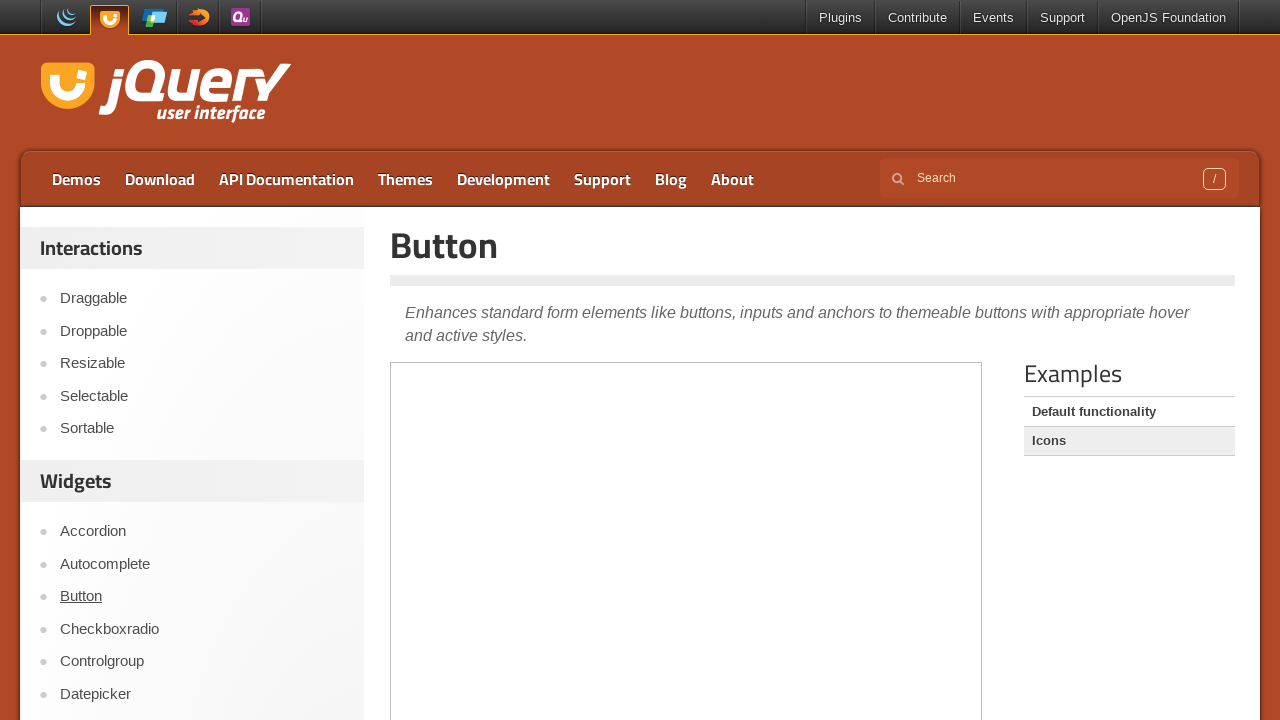

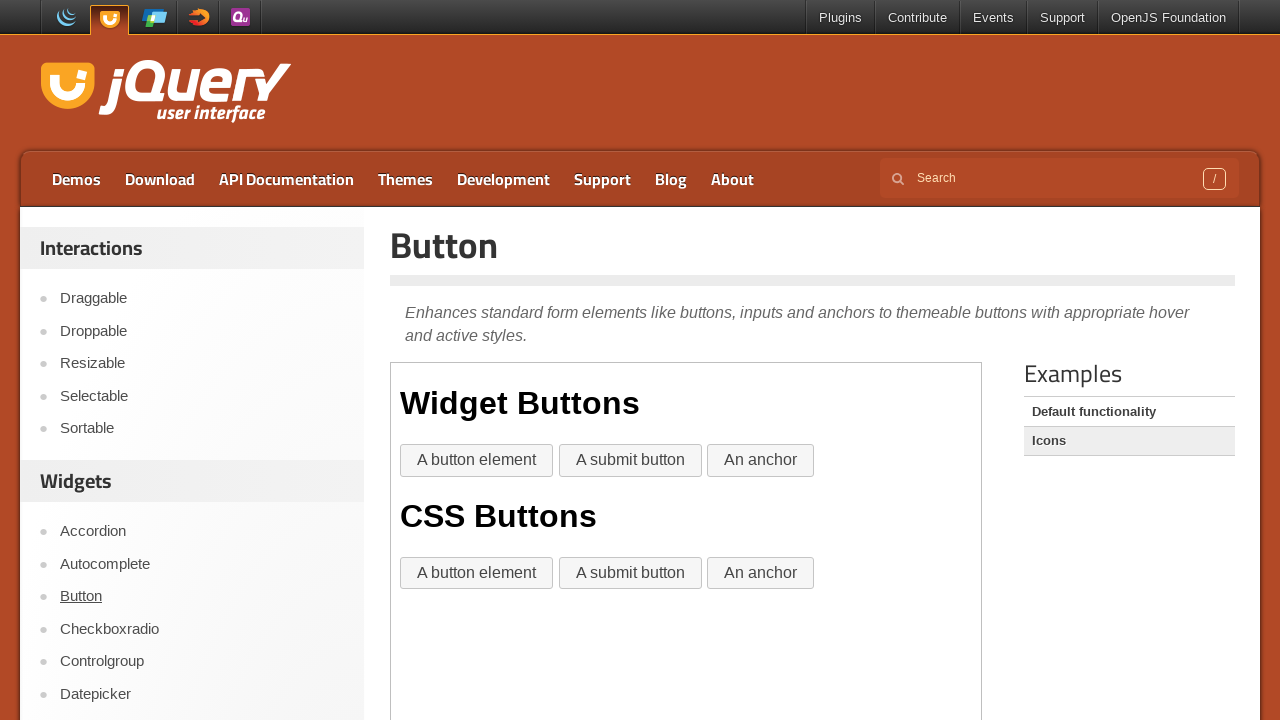